Tests the contact form functionality by opening the contact modal and filling in email, name, and message fields before submitting.

Starting URL: https://www.demoblaze.com/

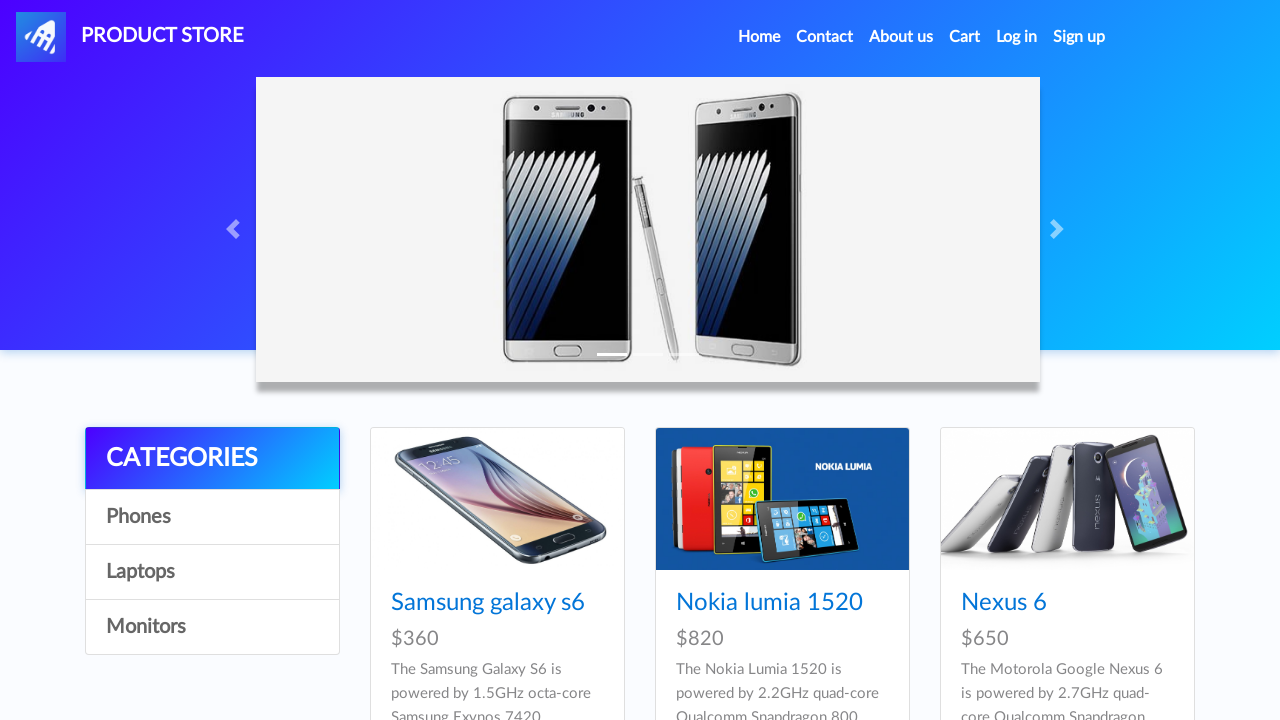

Clicked Contact link in navbar at (825, 37) on a:has-text('Contact')
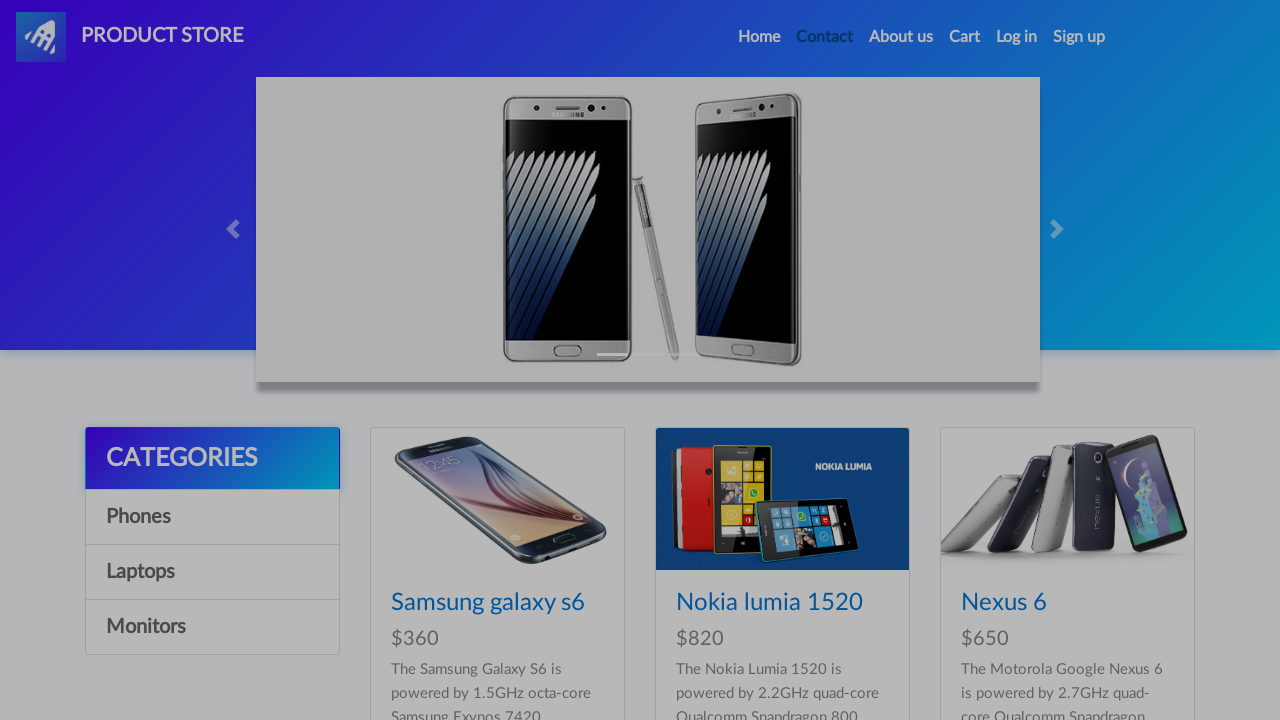

Contact modal appeared
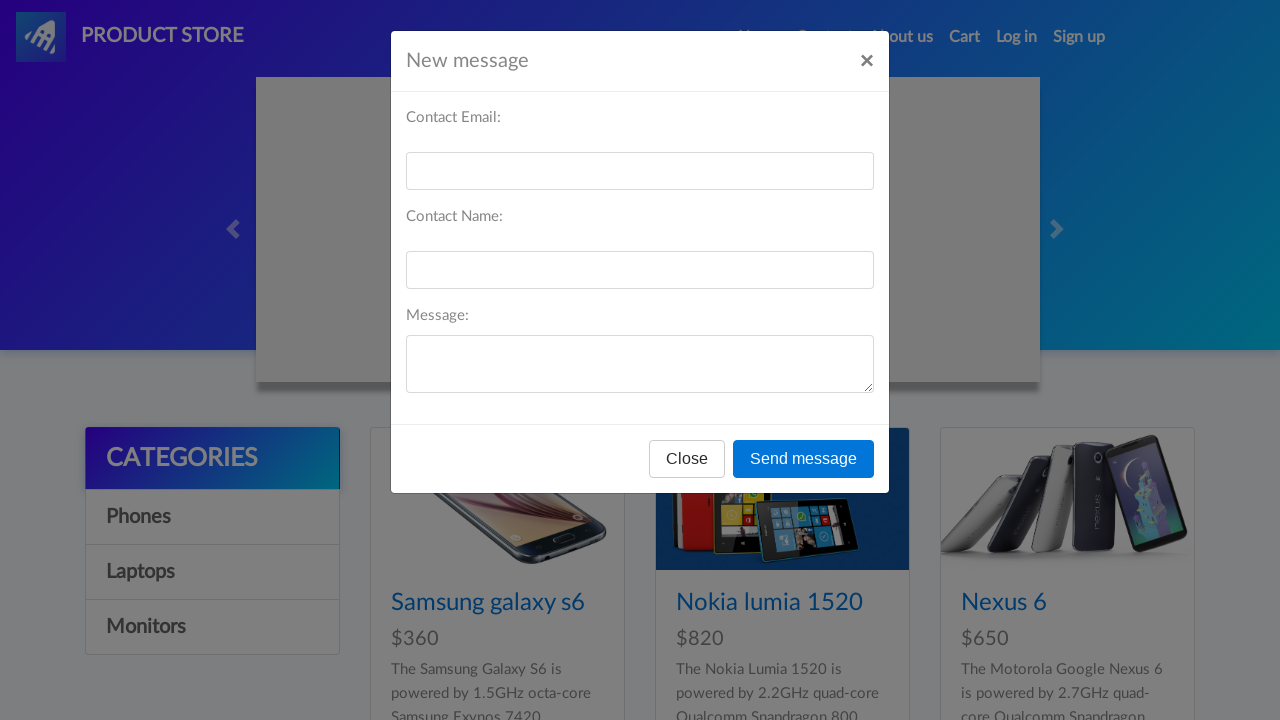

Filled contact email field with 'maria.garcia@example.com' on #recipient-email
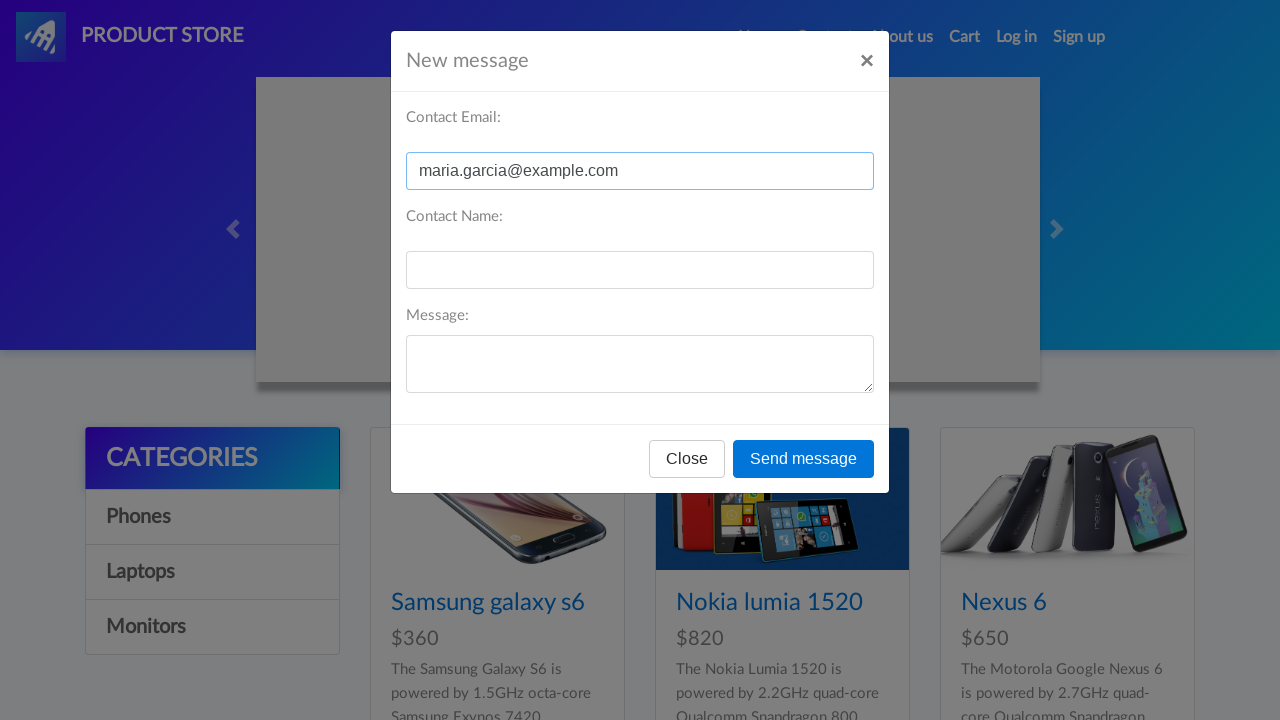

Filled contact name field with 'Maria Garcia' on #recipient-name
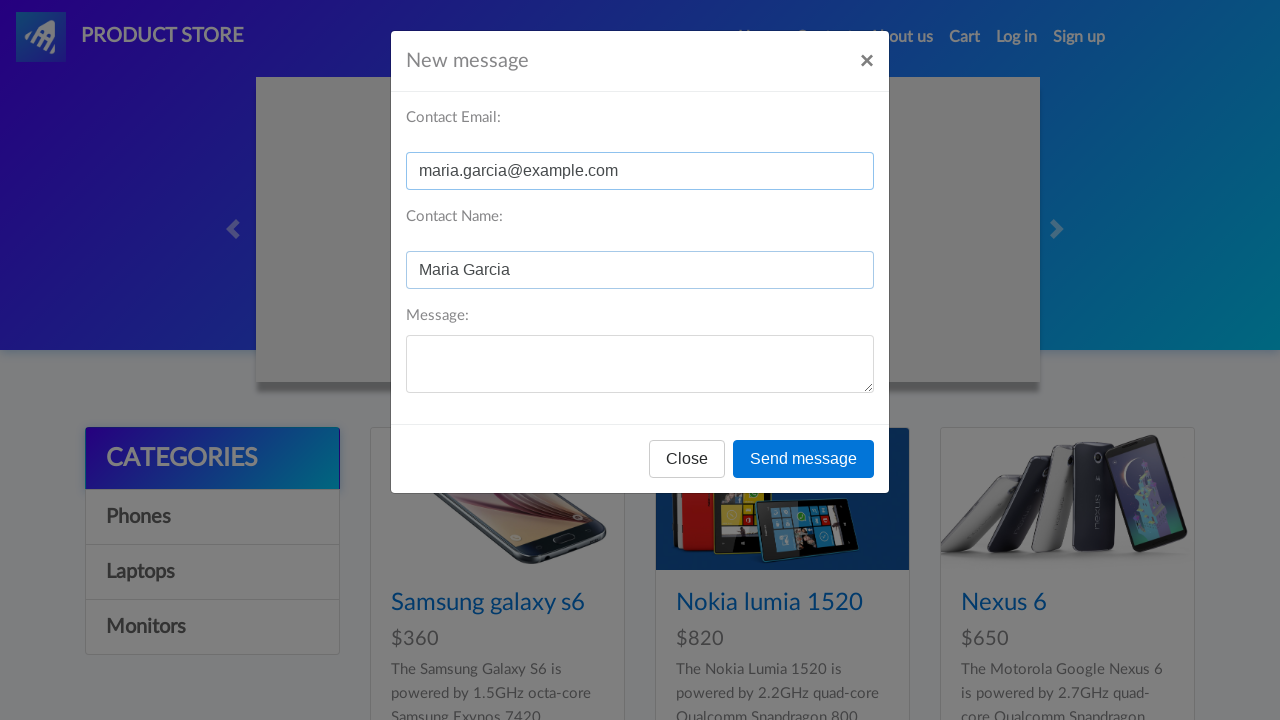

Filled message field with product inquiry on #message-text
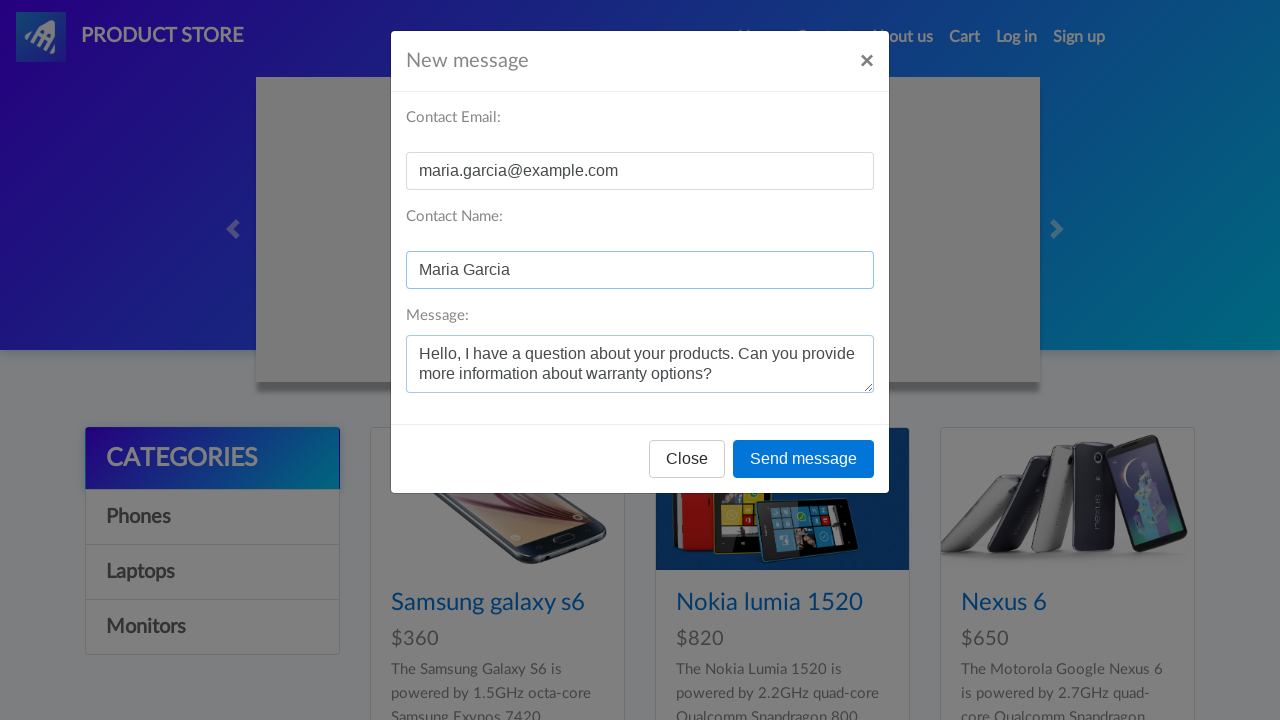

Clicked Send message button at (804, 459) on button:has-text('Send message')
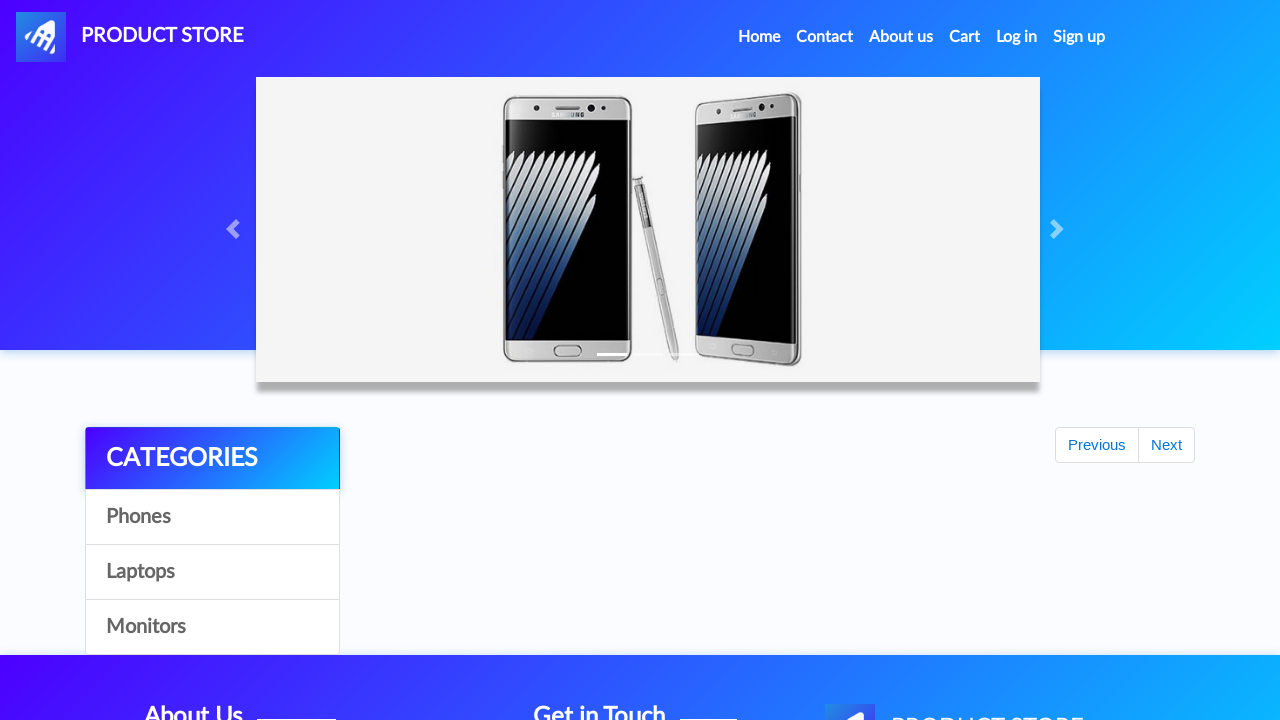

Accepted alert dialog after sending message
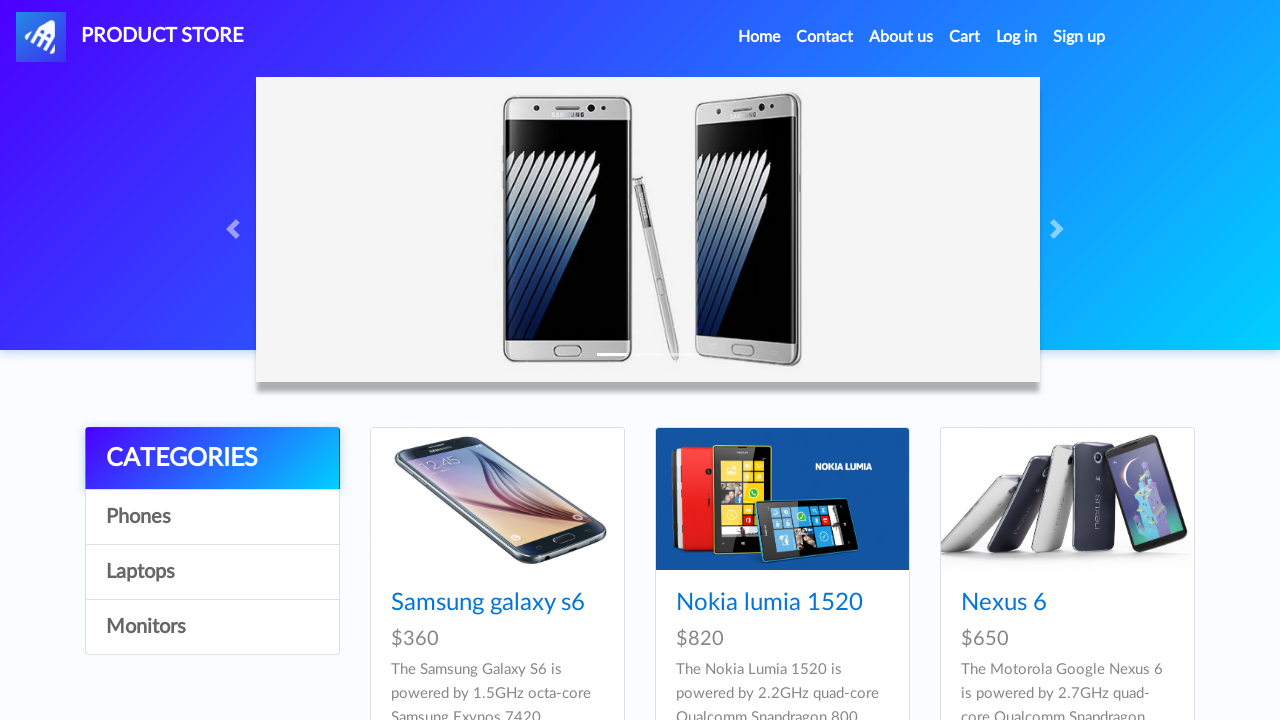

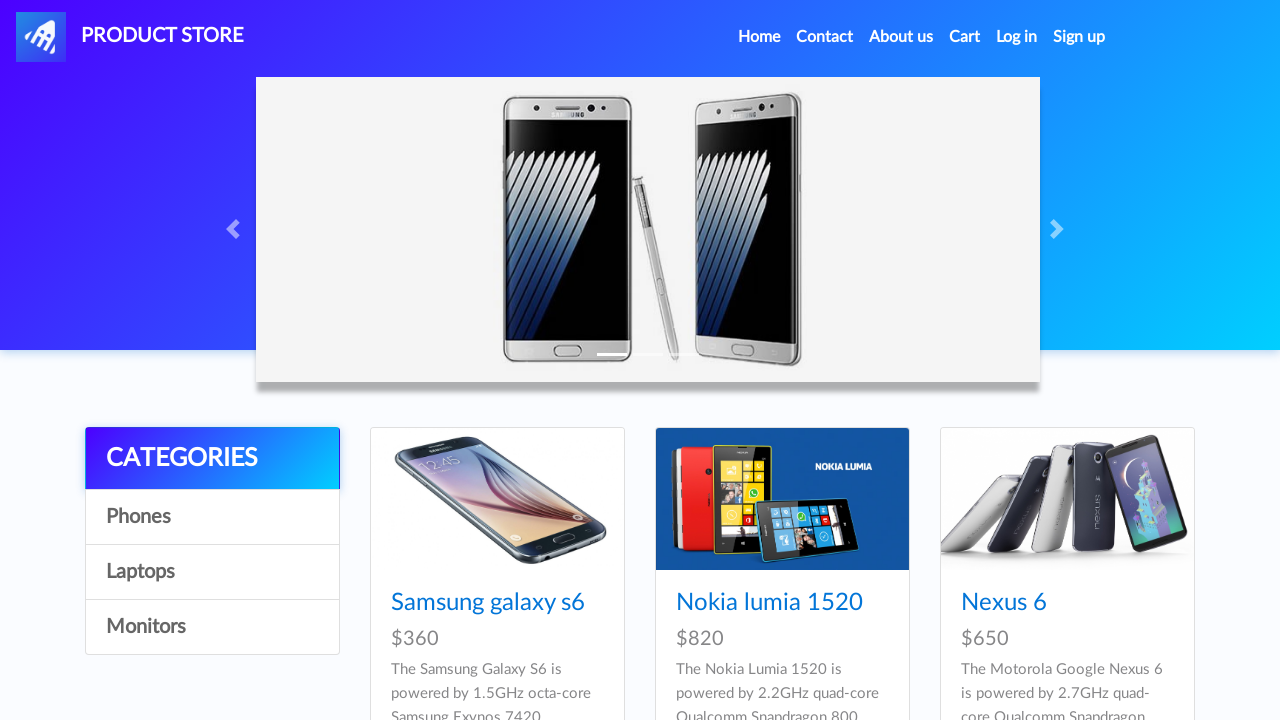